Clicks a button to trigger a confirmation alert and dismisses it

Starting URL: https://demoqa.com/alerts

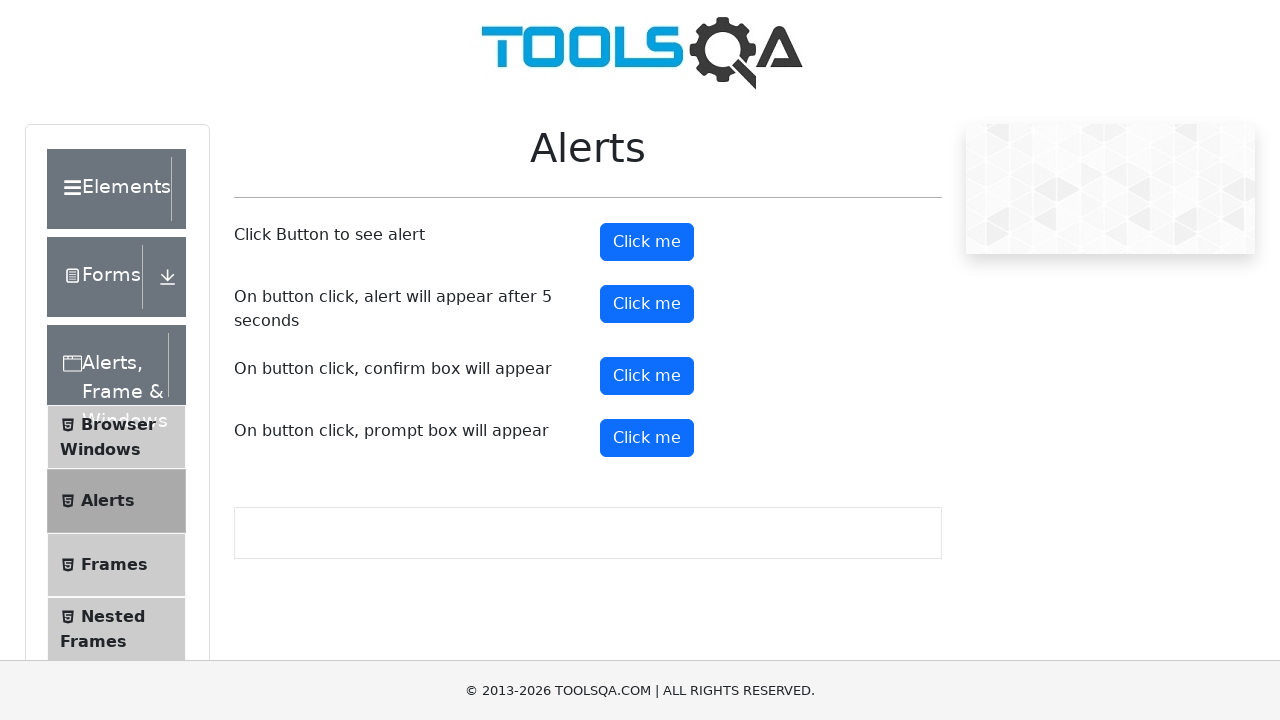

Set up dialog handler to dismiss confirmation alerts
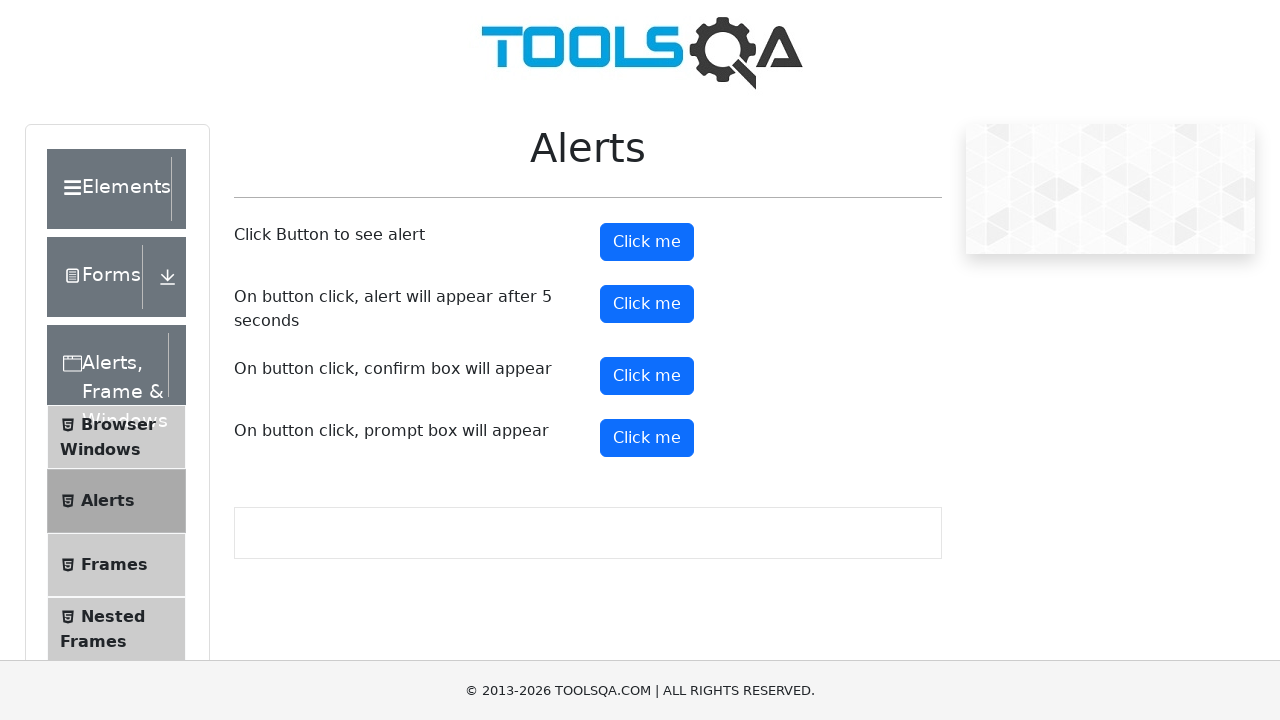

Clicked confirmation button to trigger alert at (647, 376) on #confirmButton
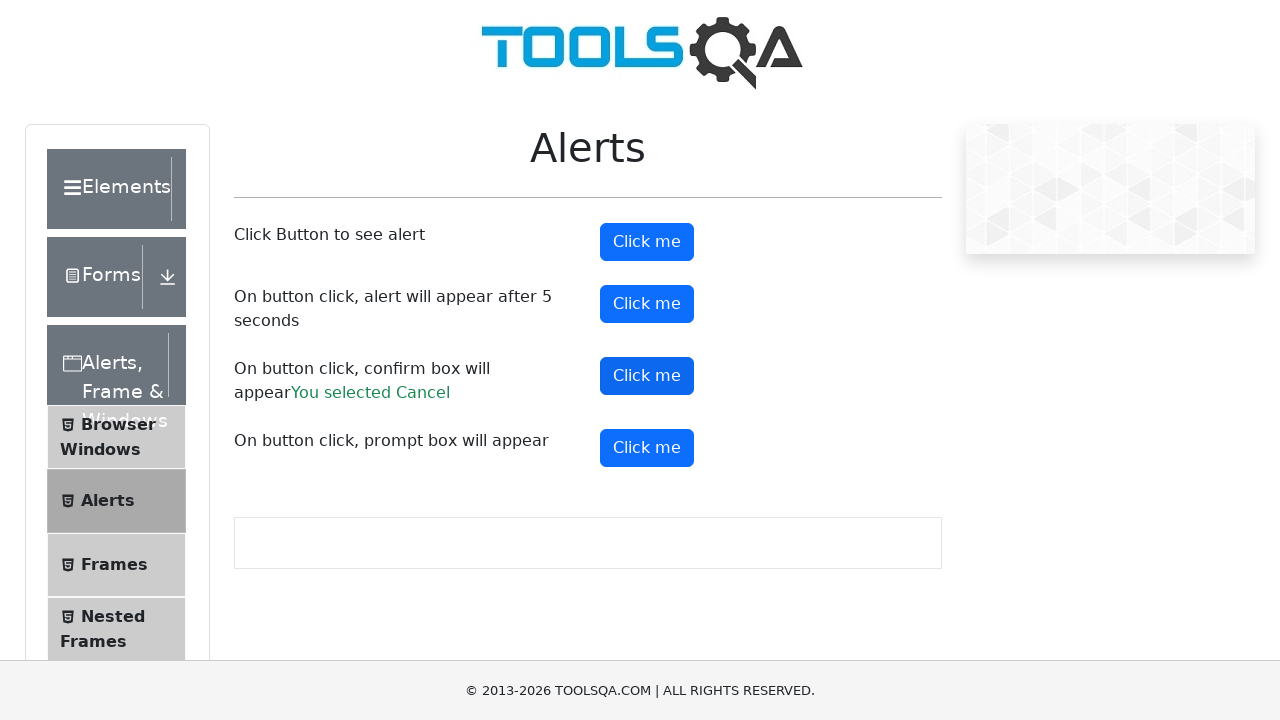

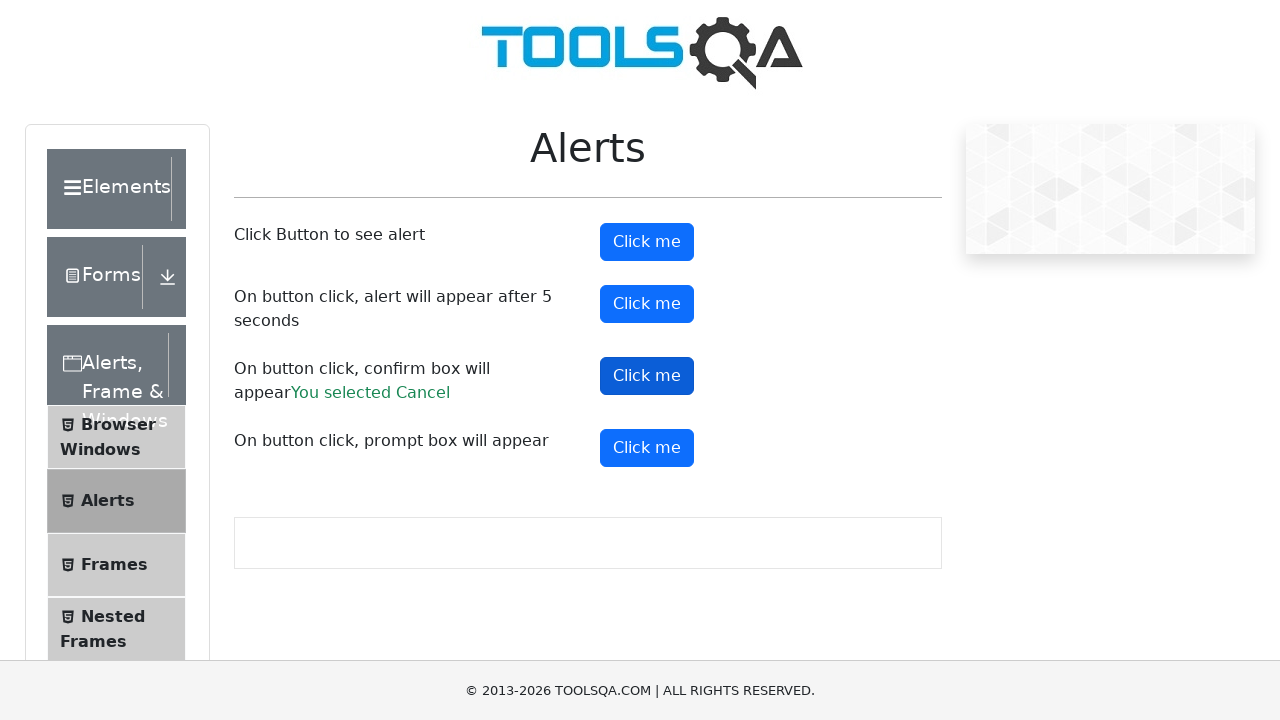